Tests page scrolling functionality by scrolling the main page and then scrolling within a fixed-header table element, then verifies the table total amount is displayed correctly.

Starting URL: https://rahulshettyacademy.com/AutomationPractice/

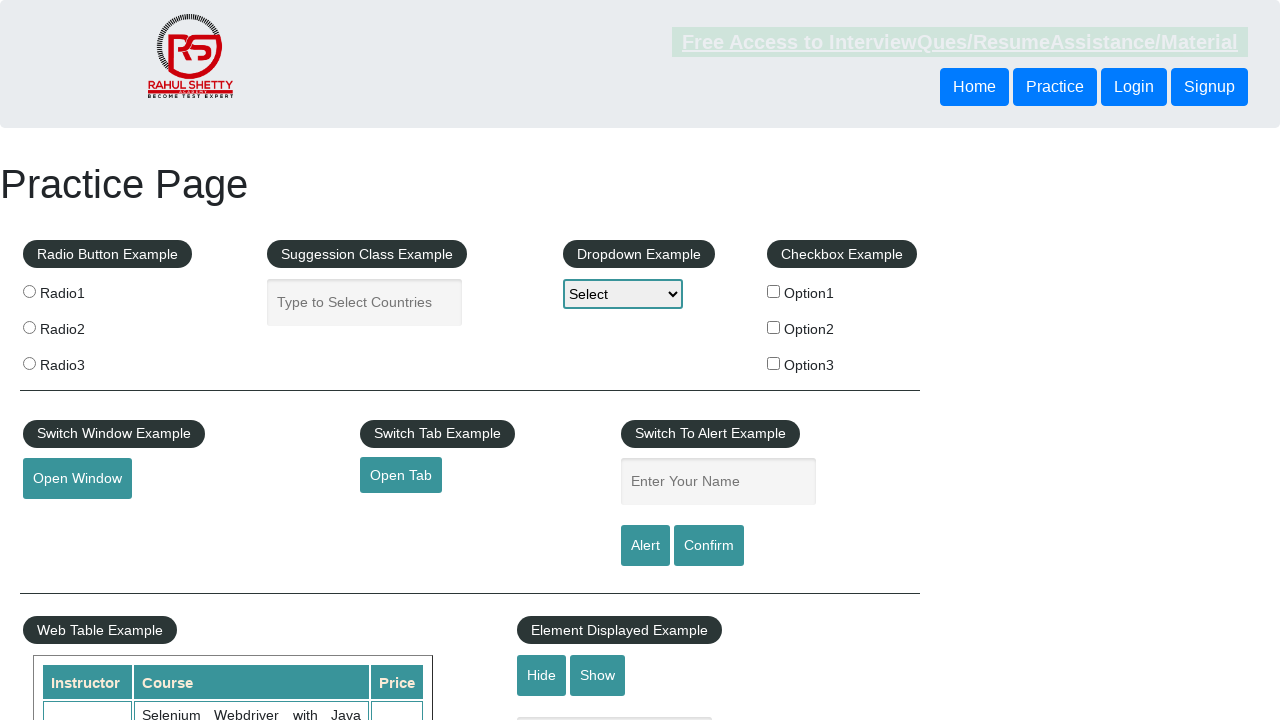

Scrolled main page down by 500 pixels
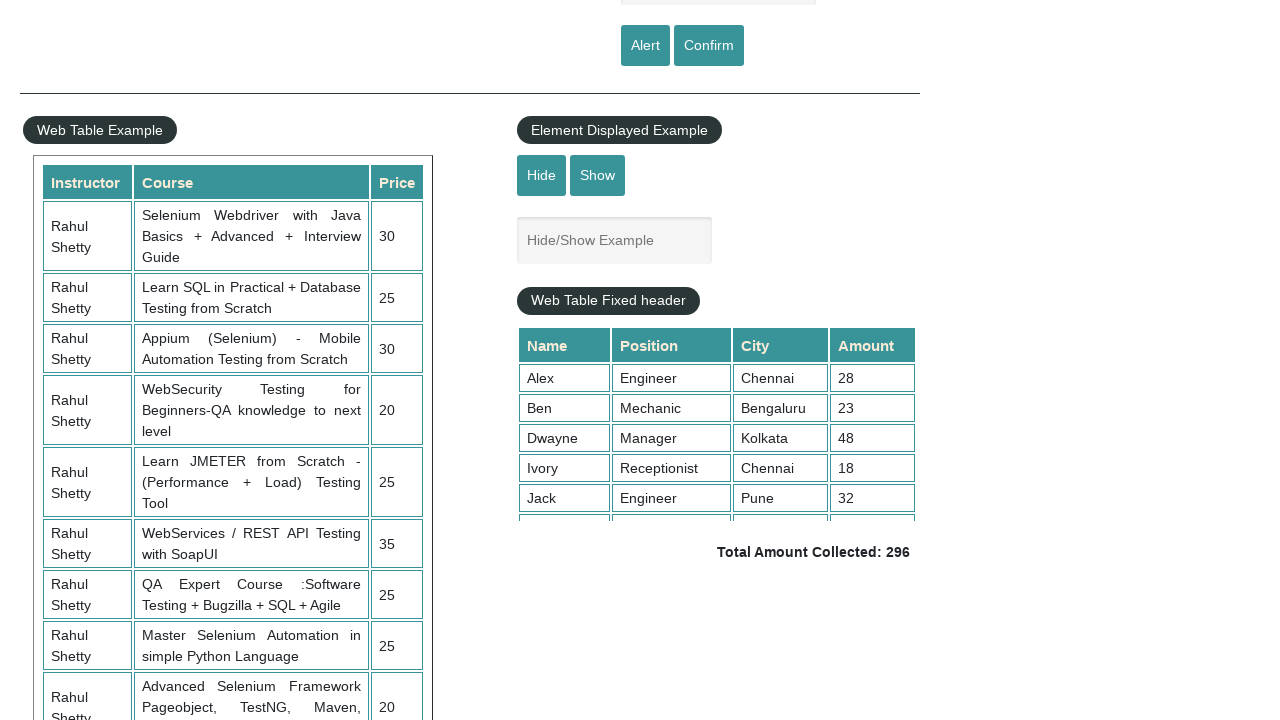

Waited 1 second for main page scroll to complete
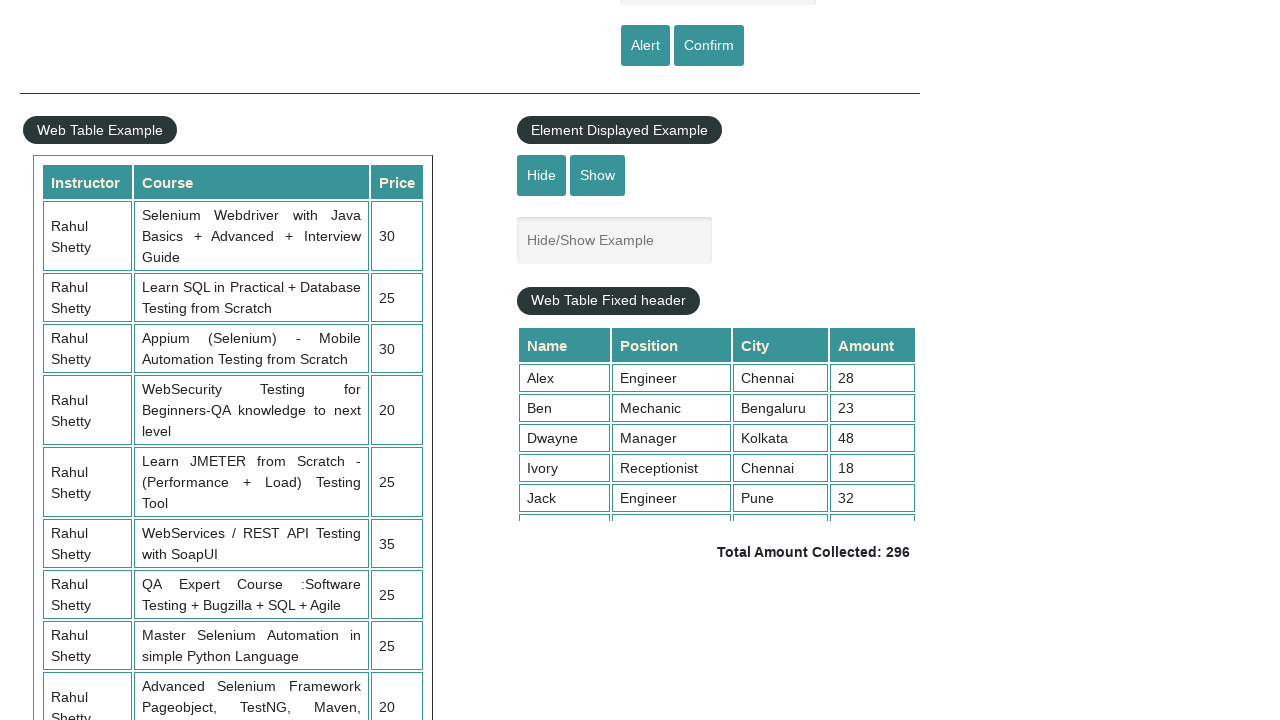

Scrolled fixed-header table element to position 5000
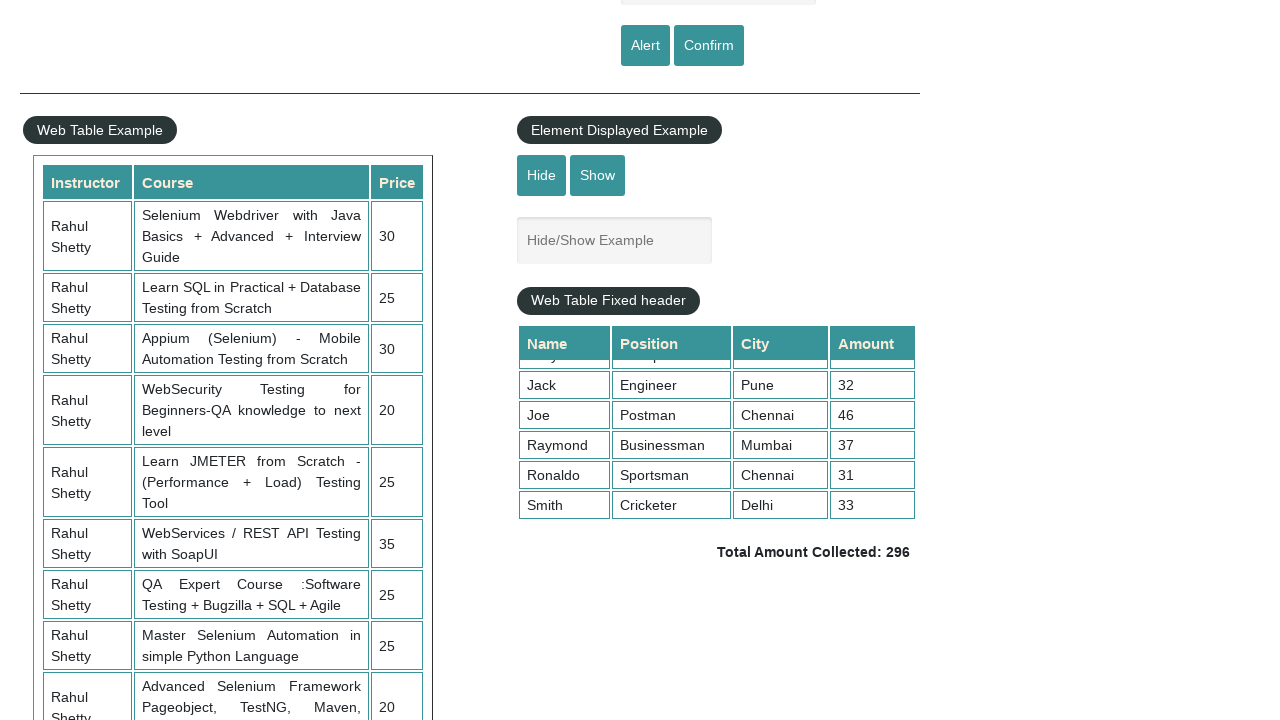

Waited 1 second for table scroll to complete
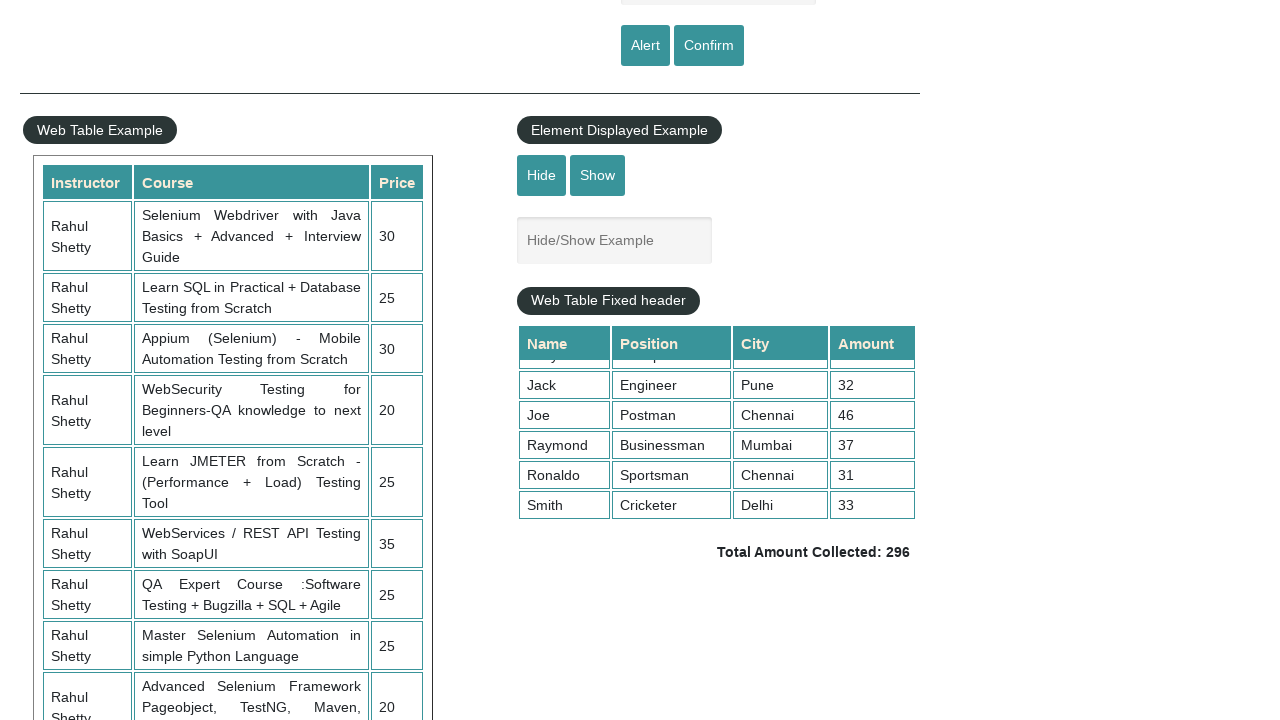

Verified table cell (4th column) is visible
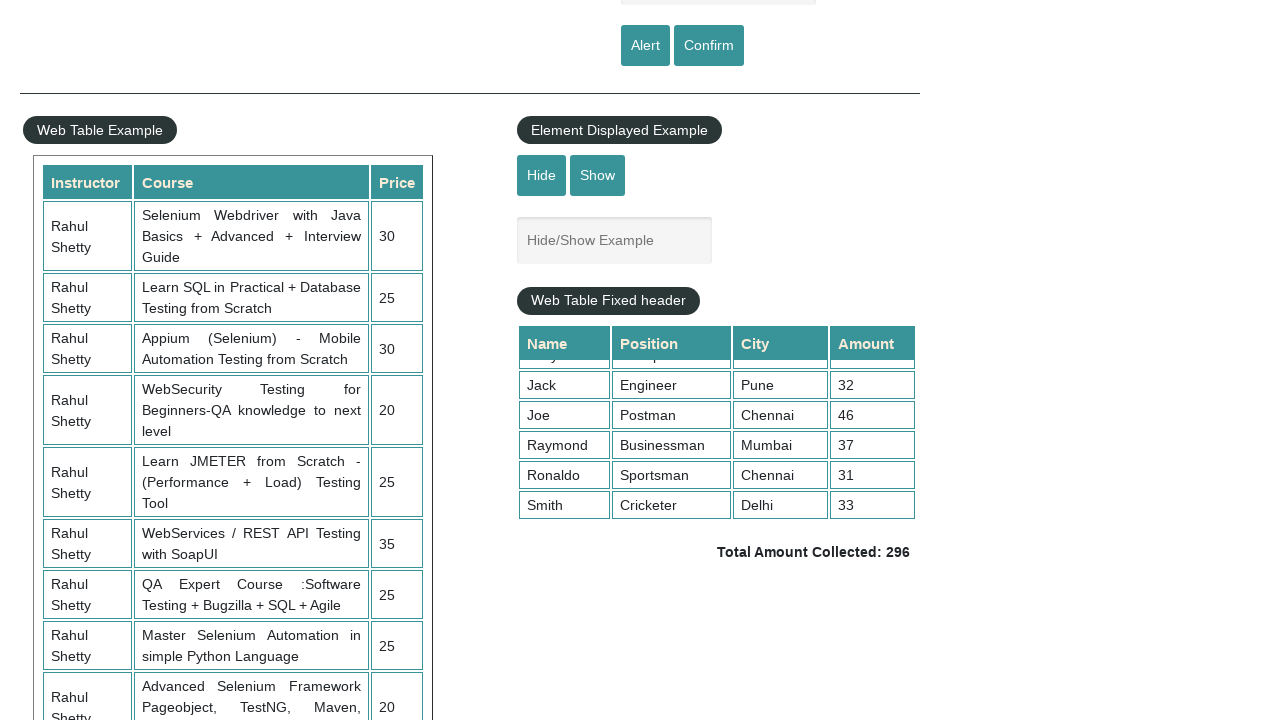

Verified total amount element is displayed
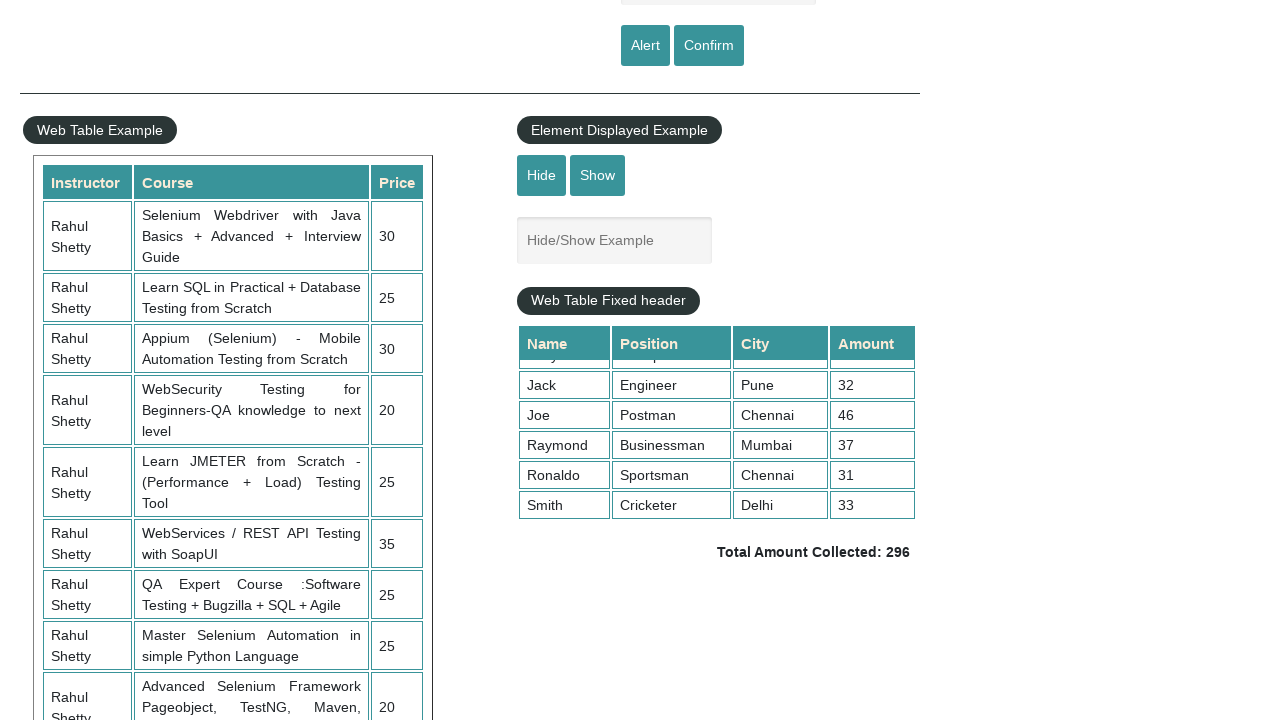

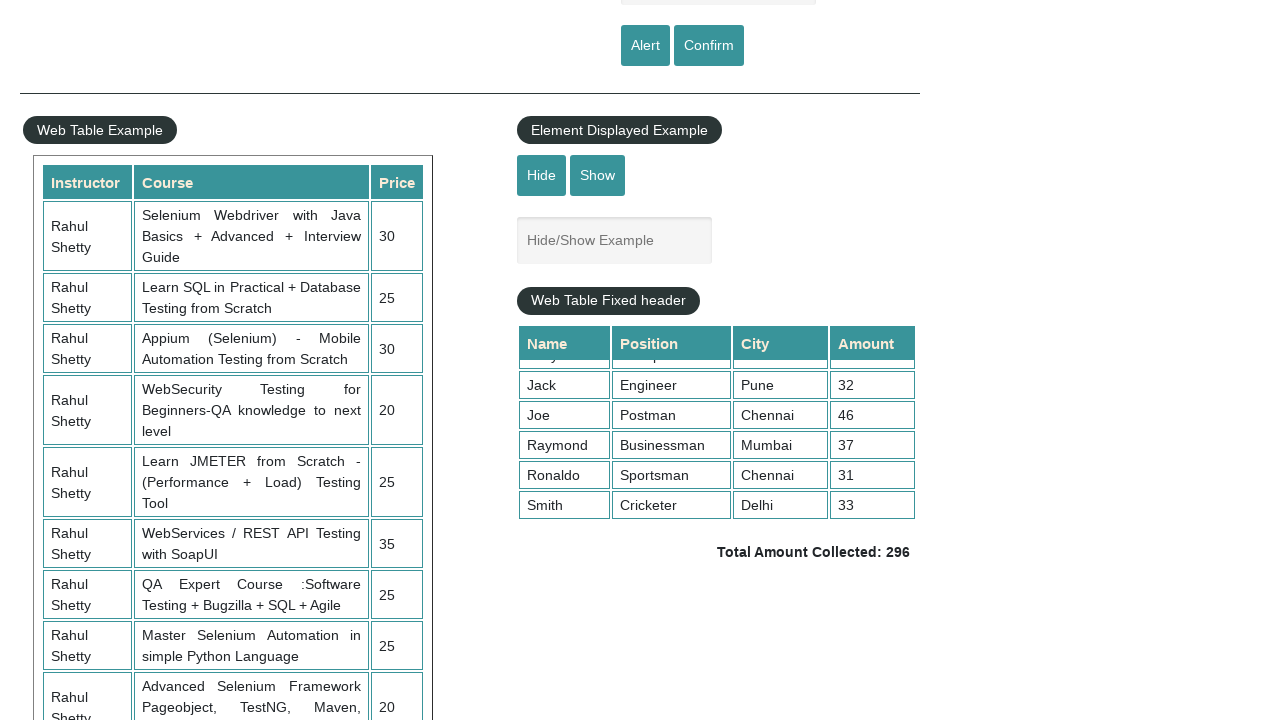